Tests HTML5 drag and drop functionality by dragging column A to column B and verifying the columns swap positions

Starting URL: https://automationfc.github.io/drag-drop-html5/

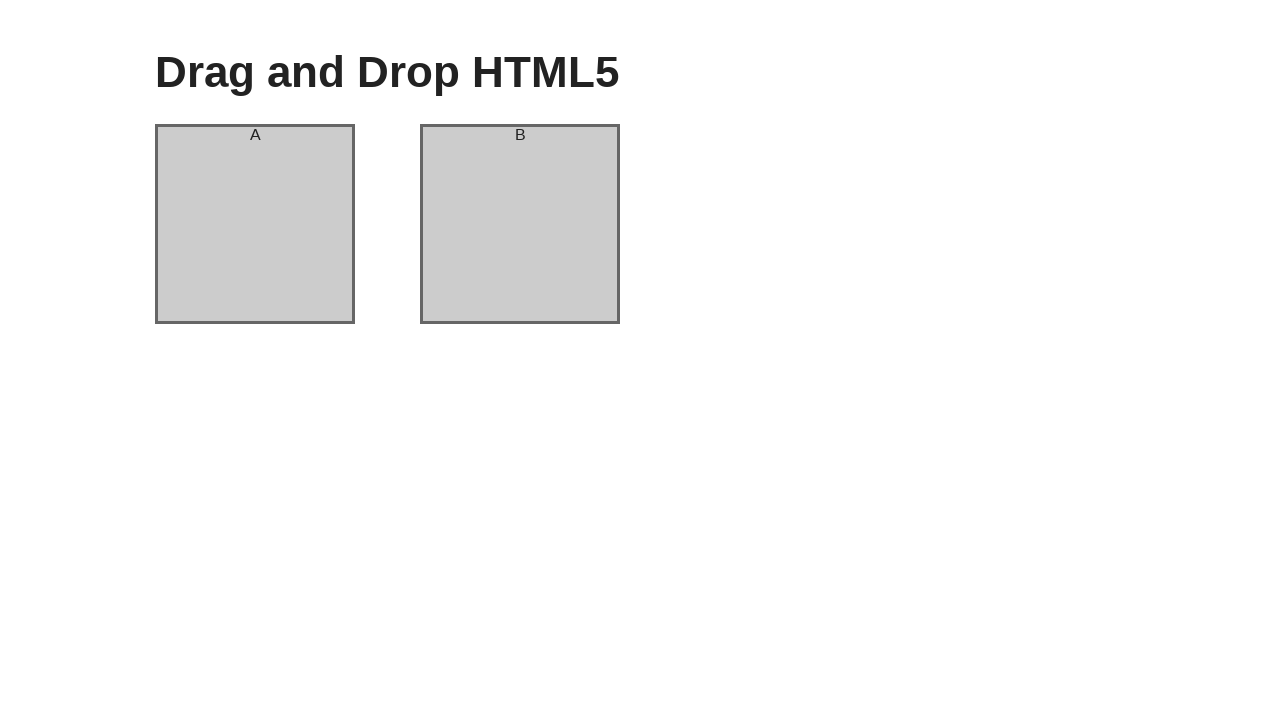

Located column A element
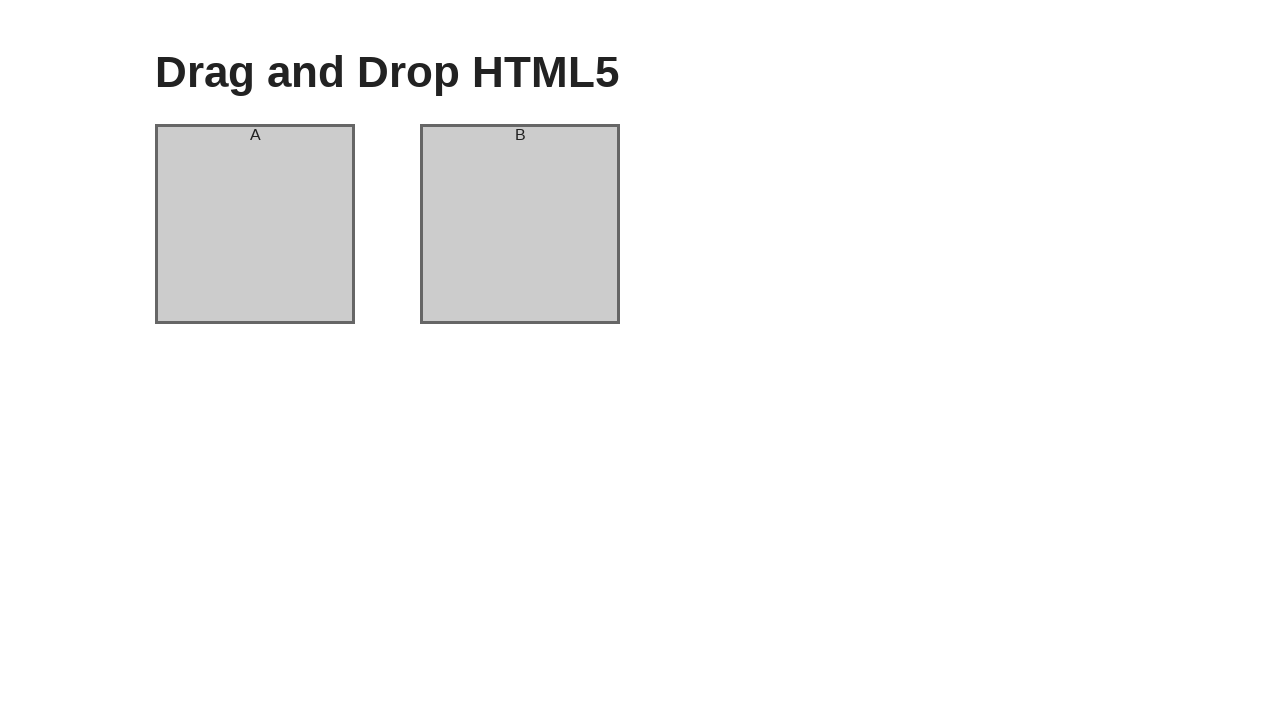

Located column B element
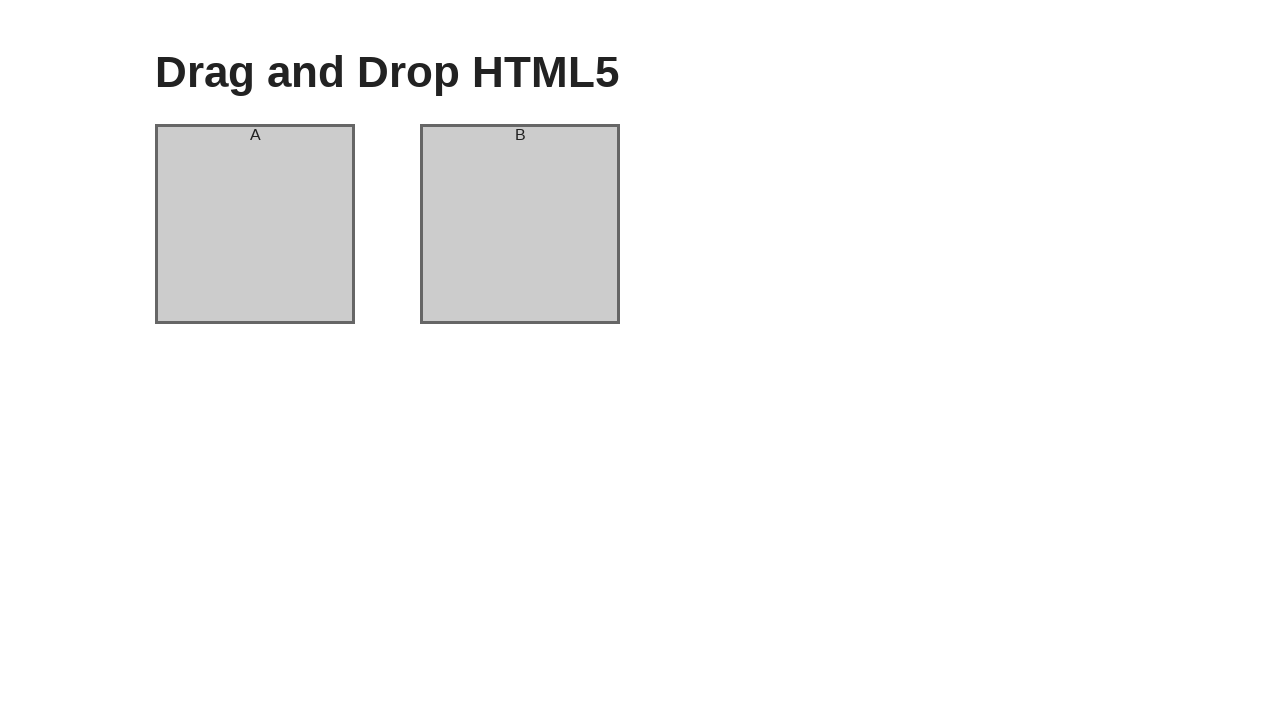

Dragged column A to column B at (520, 224)
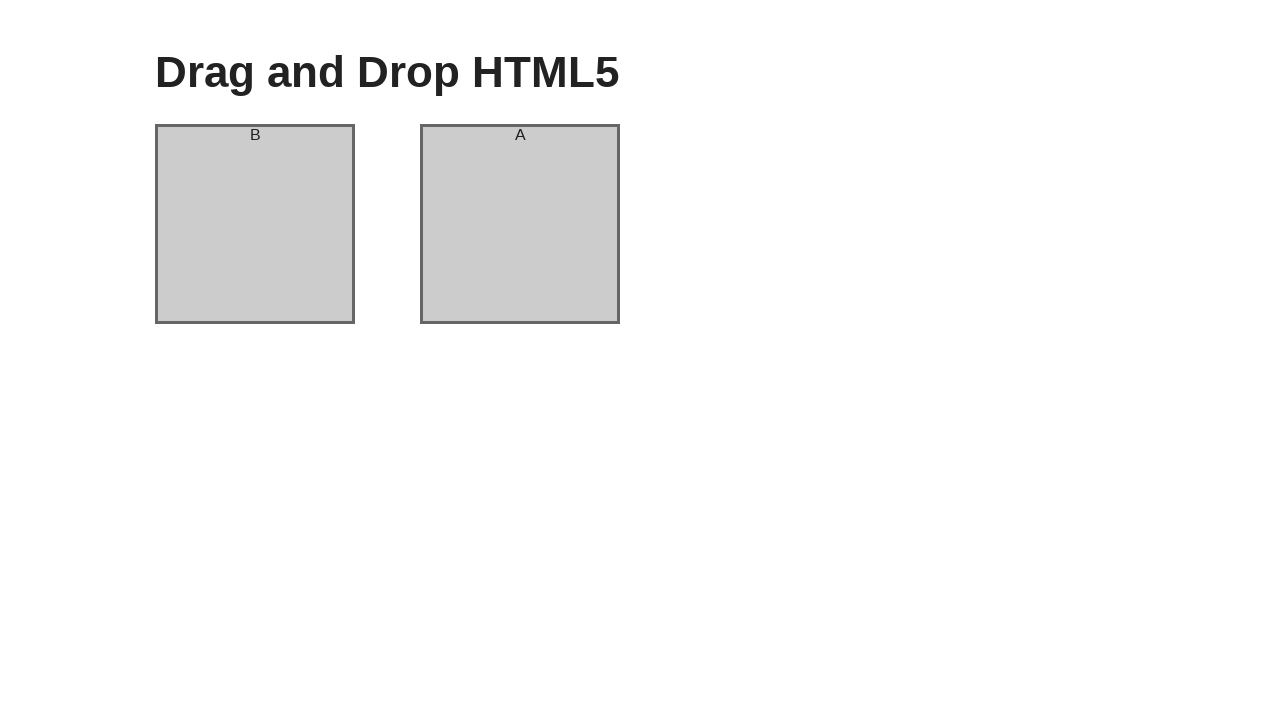

Verified that columns swapped positions - column A now contains 'B'
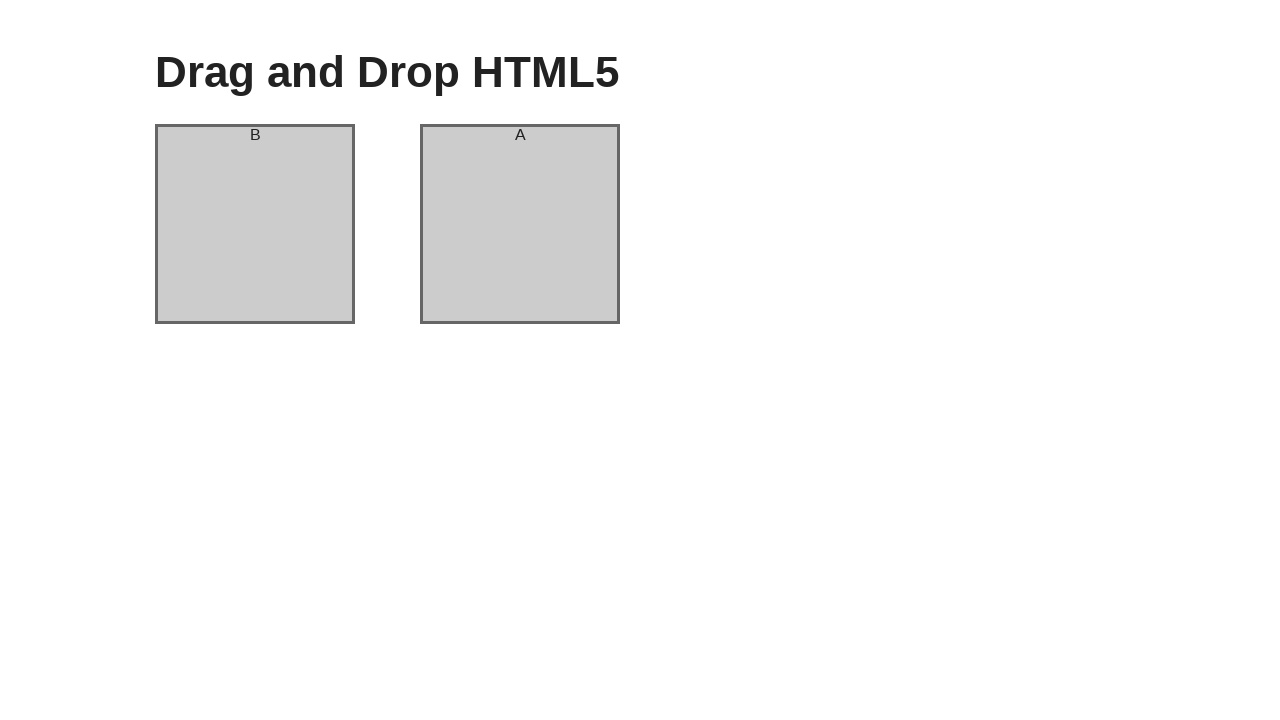

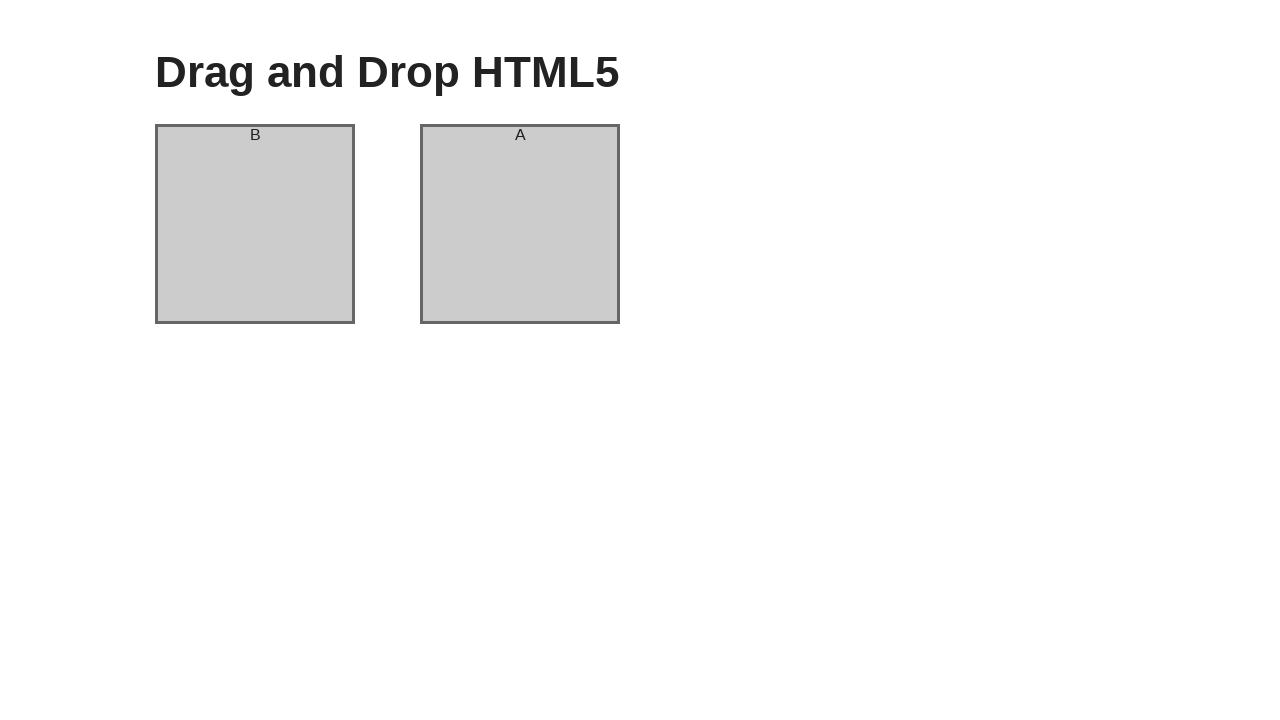